Tests the price filter functionality on Youla.ru search results by entering a minimum price value in the price range filter and verifying product cards load.

Starting URL: https://youla.ru/?q=машины

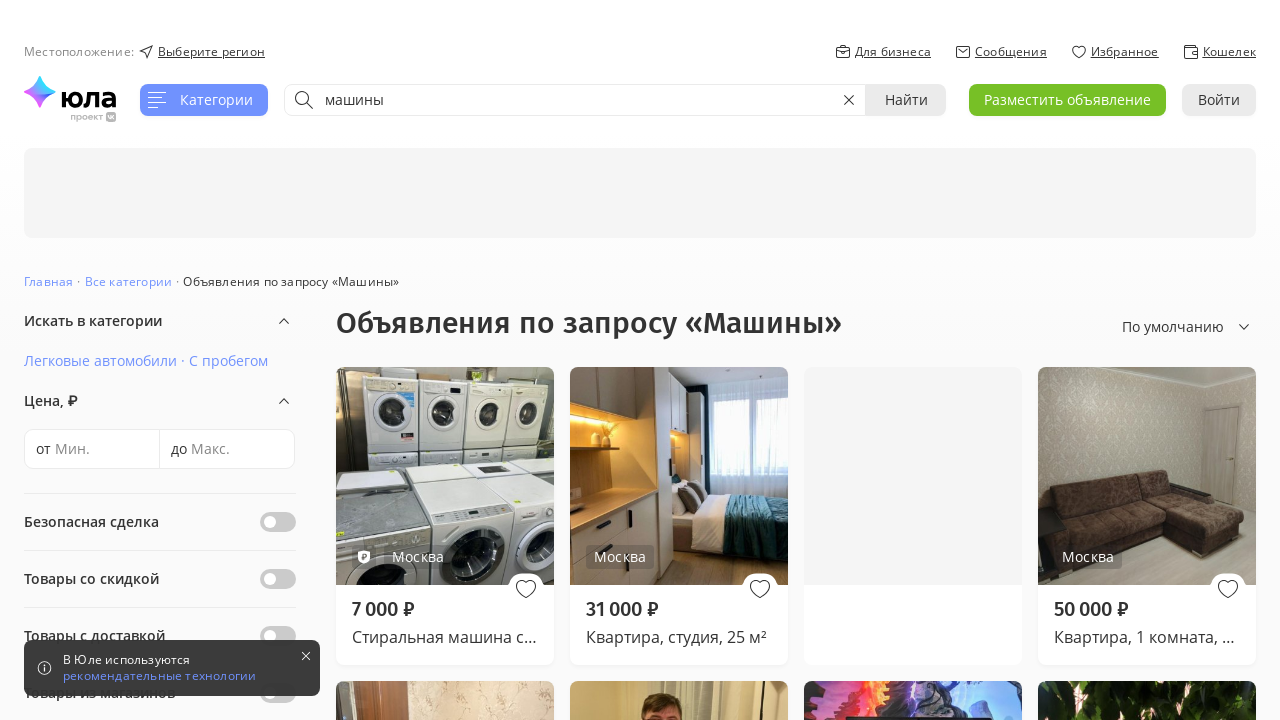

Waited for page to load with networkidle state
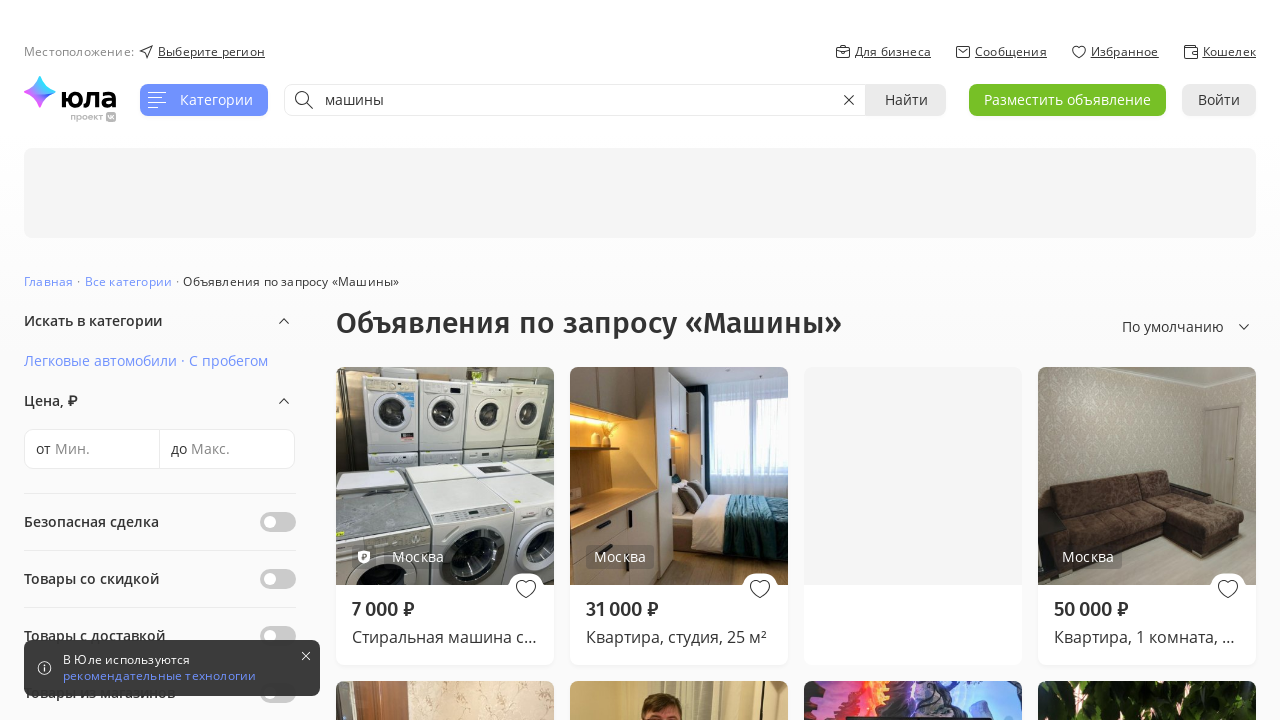

Entered minimum price value 30000 in the price range filter on input[name='from']
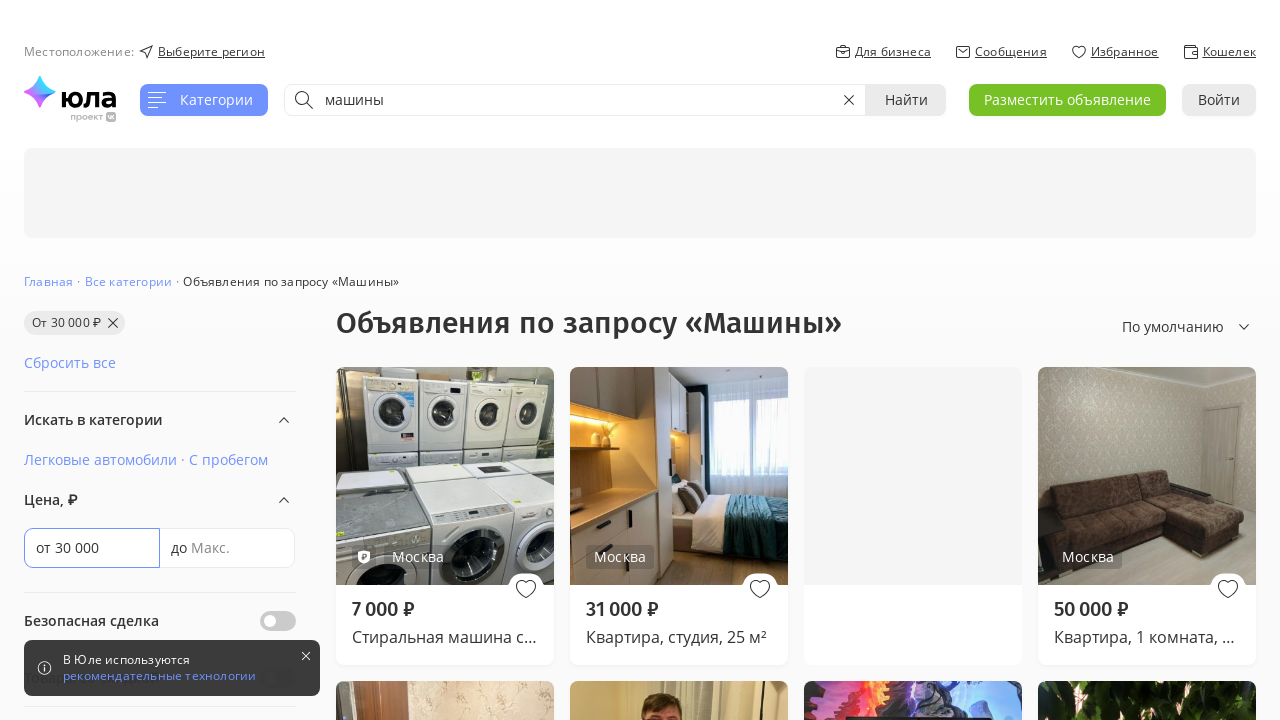

Waited 3 seconds for page to update with filtered results
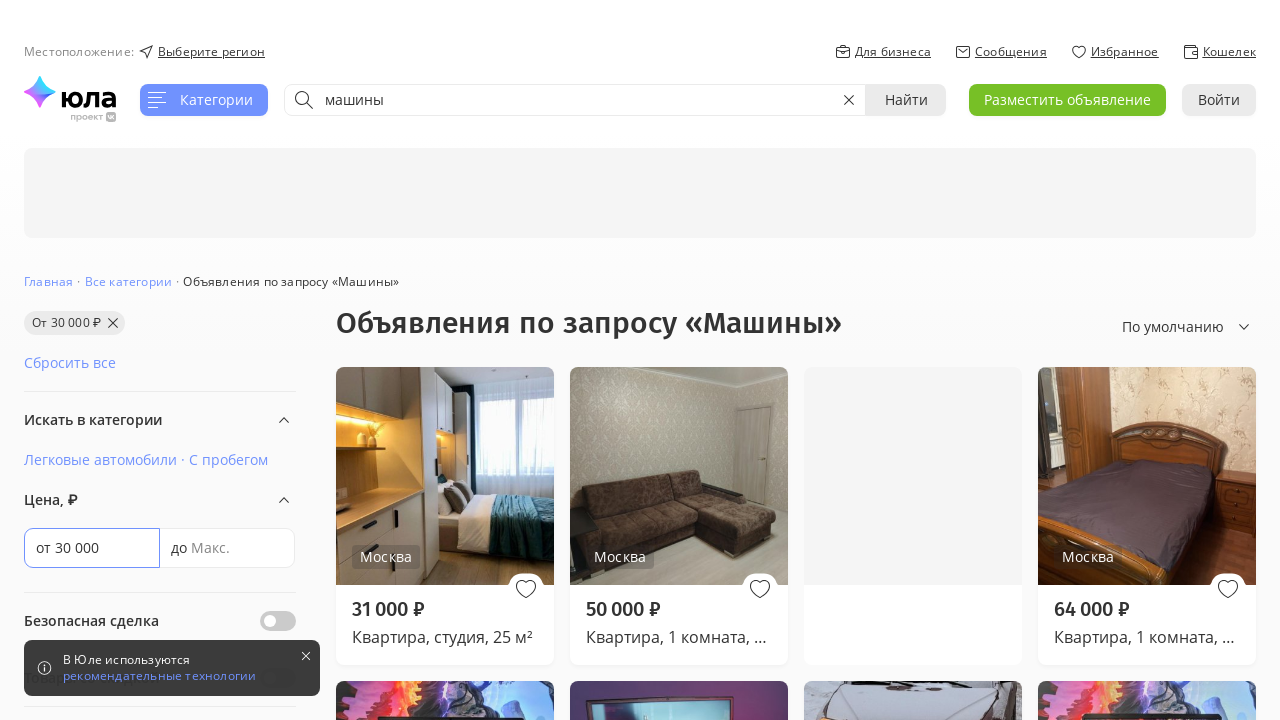

Verified product cards loaded on search results page
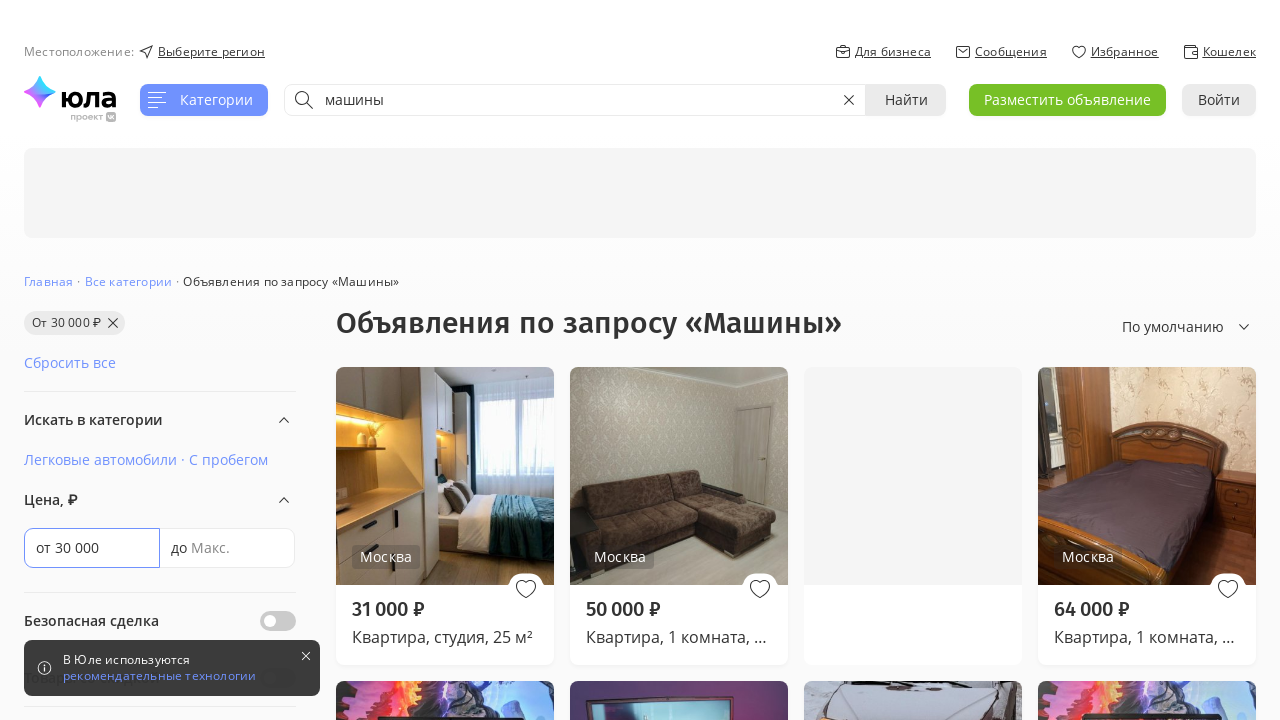

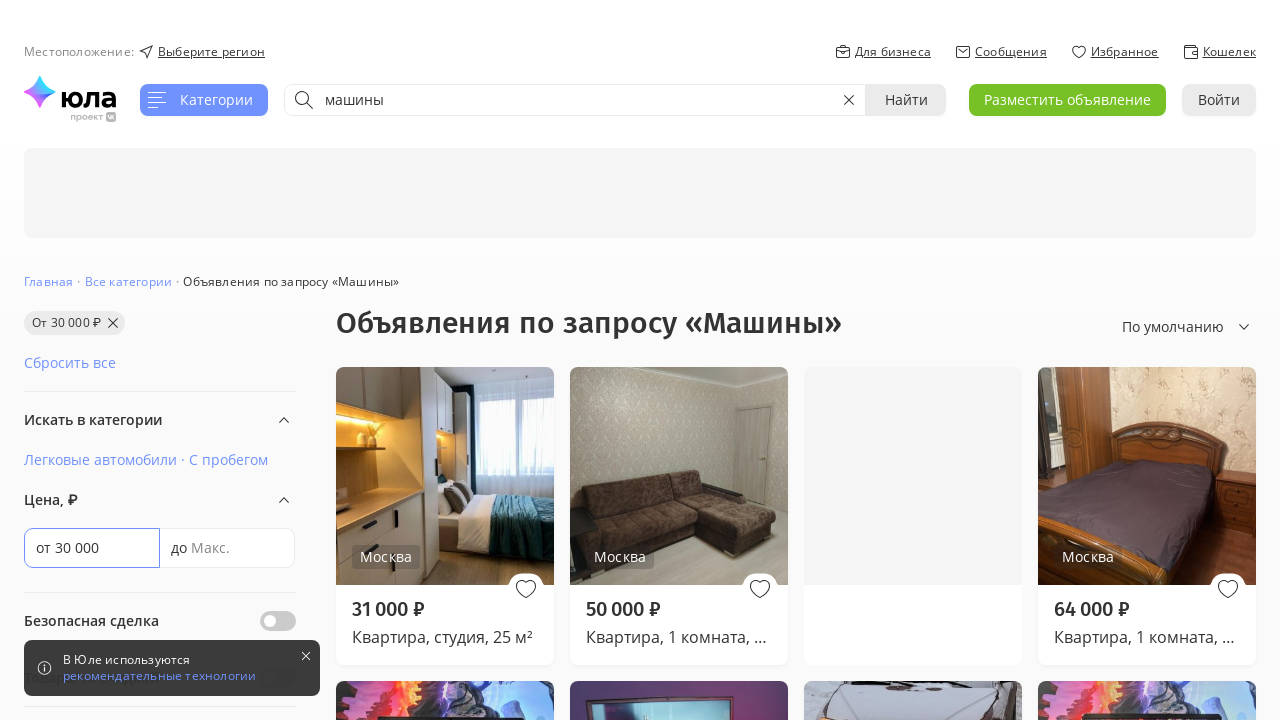